Tests filling form fields on a hotel booking site by entering a location in the search field and an email in the newsletter subscription field

Starting URL: https://hotel-testlab.coderslab.pl/en/

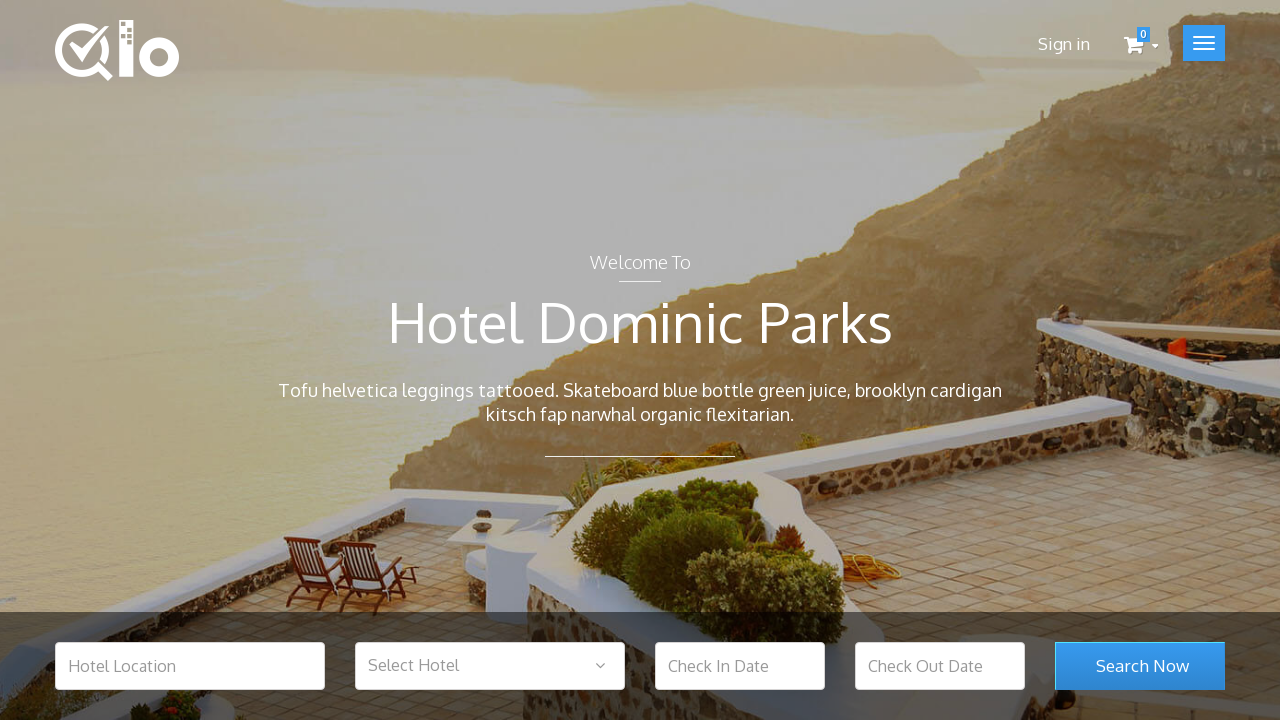

Filled hotel location search field with 'Warsaw' on #hotel_location
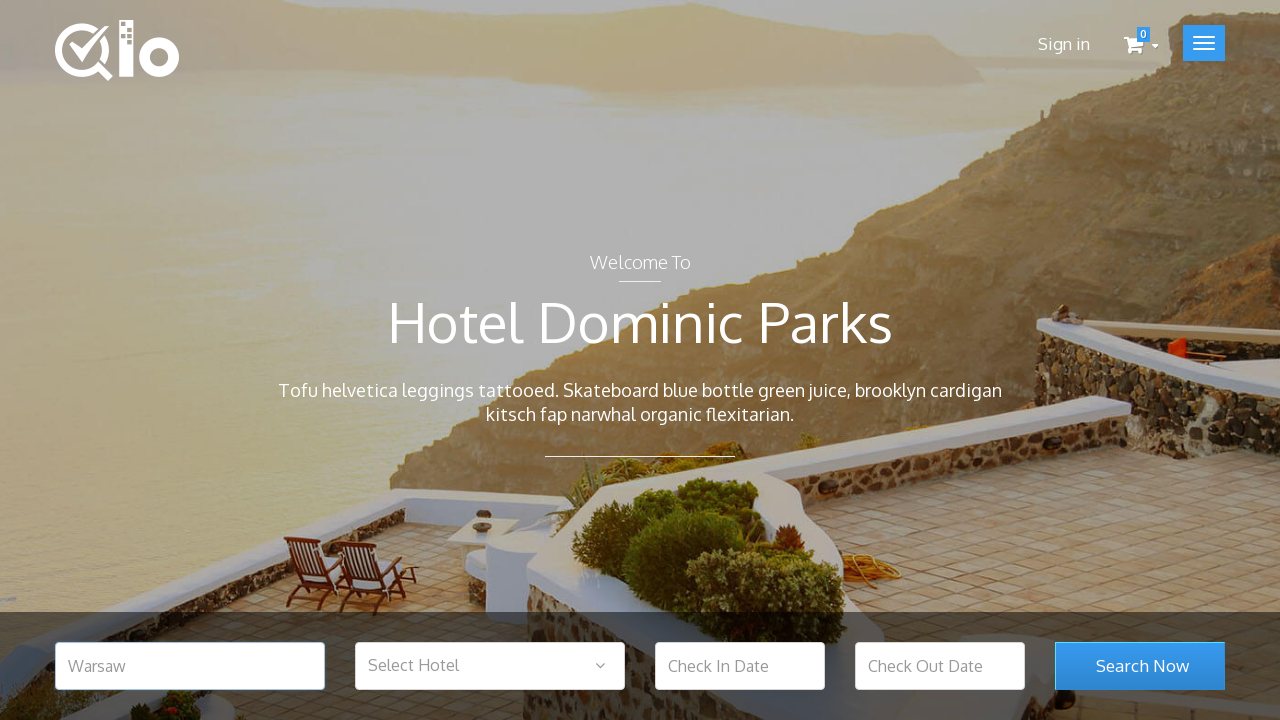

Filled newsletter subscription field with 'test@test.com' on #newsletter-input
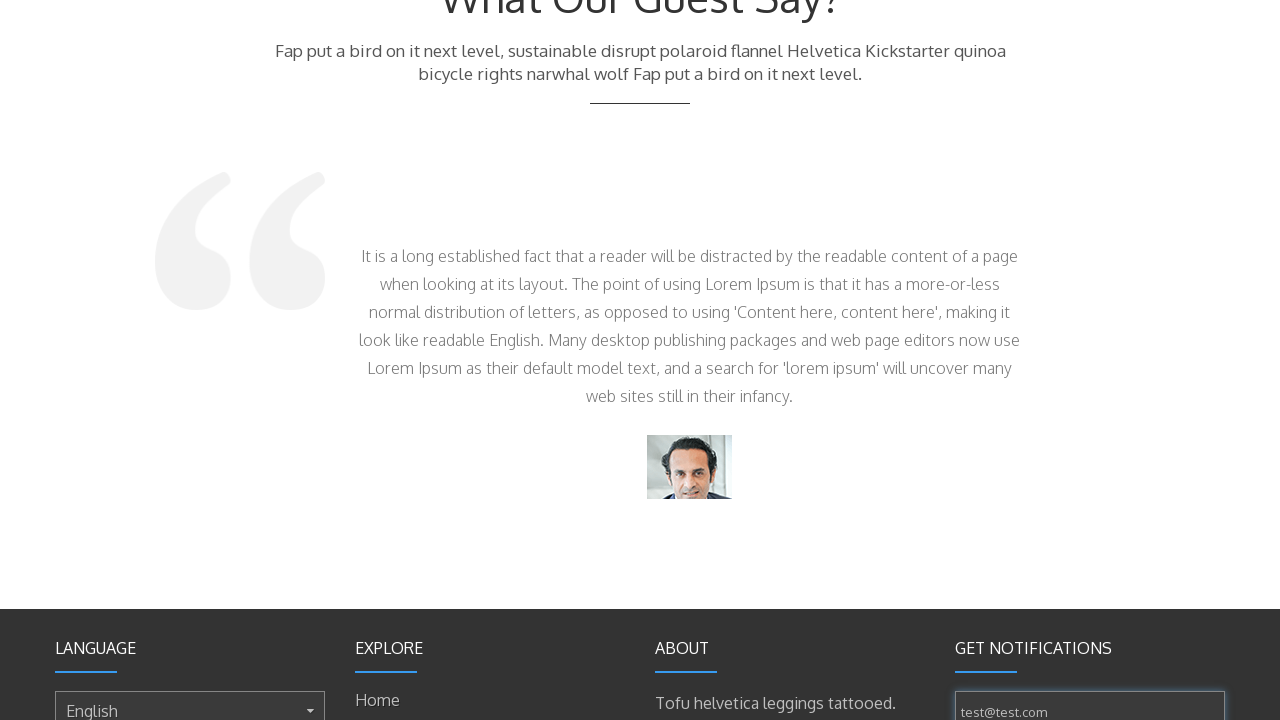

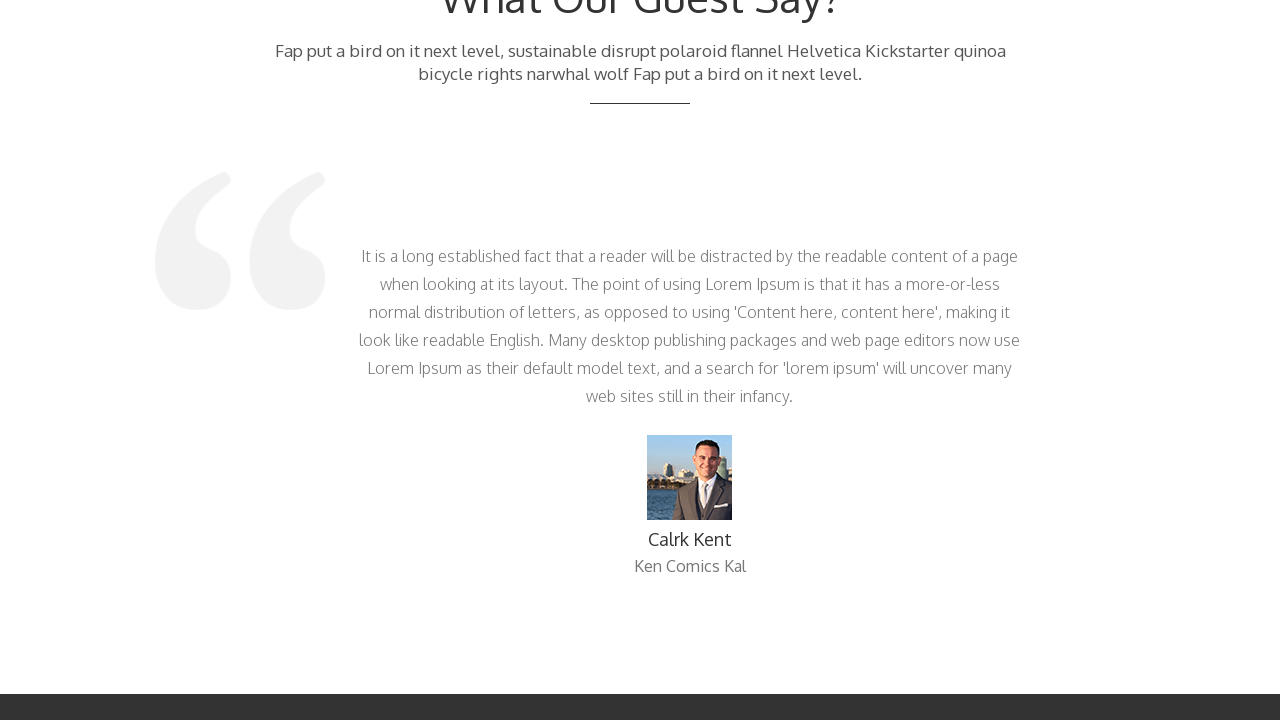